Tests password validation with invalid character '@' and verifies it shows "Invalid Value"

Starting URL: https://testpages.eviltester.com/styled/apps/7charval/simple7charvalidation.html

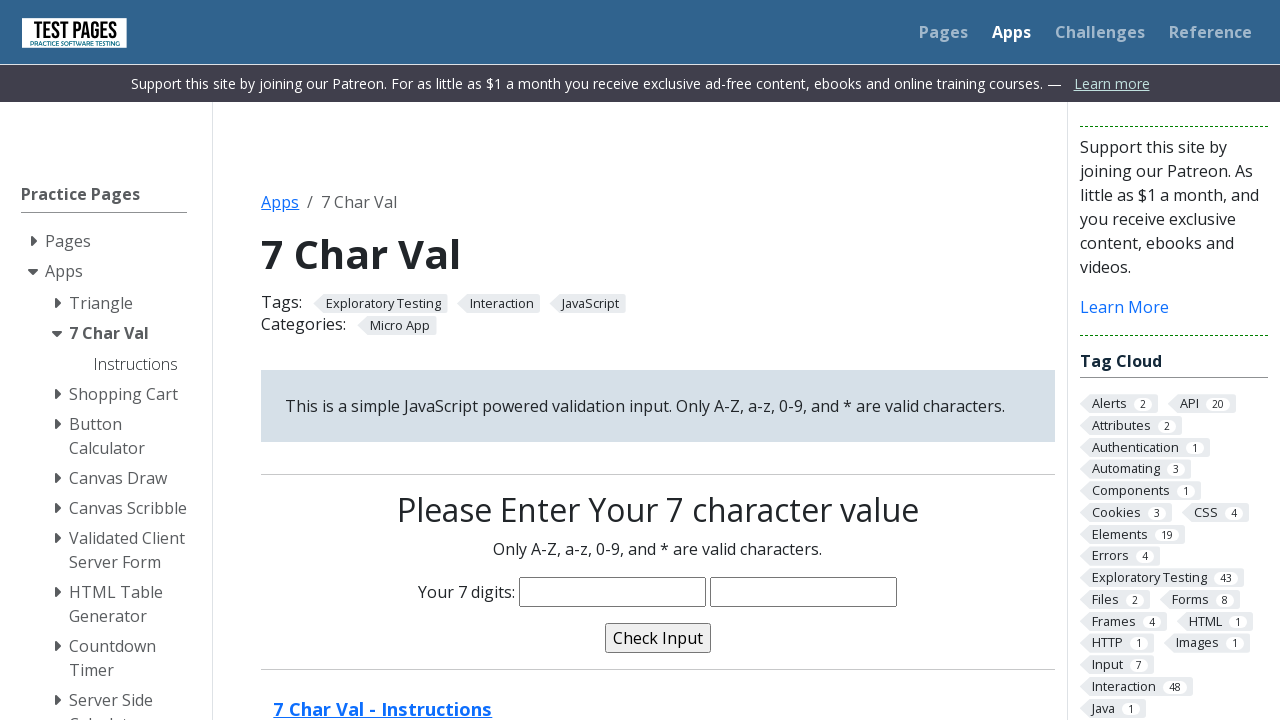

Filled password field with 'ch@ya123' containing invalid @ character on input[name='characters']
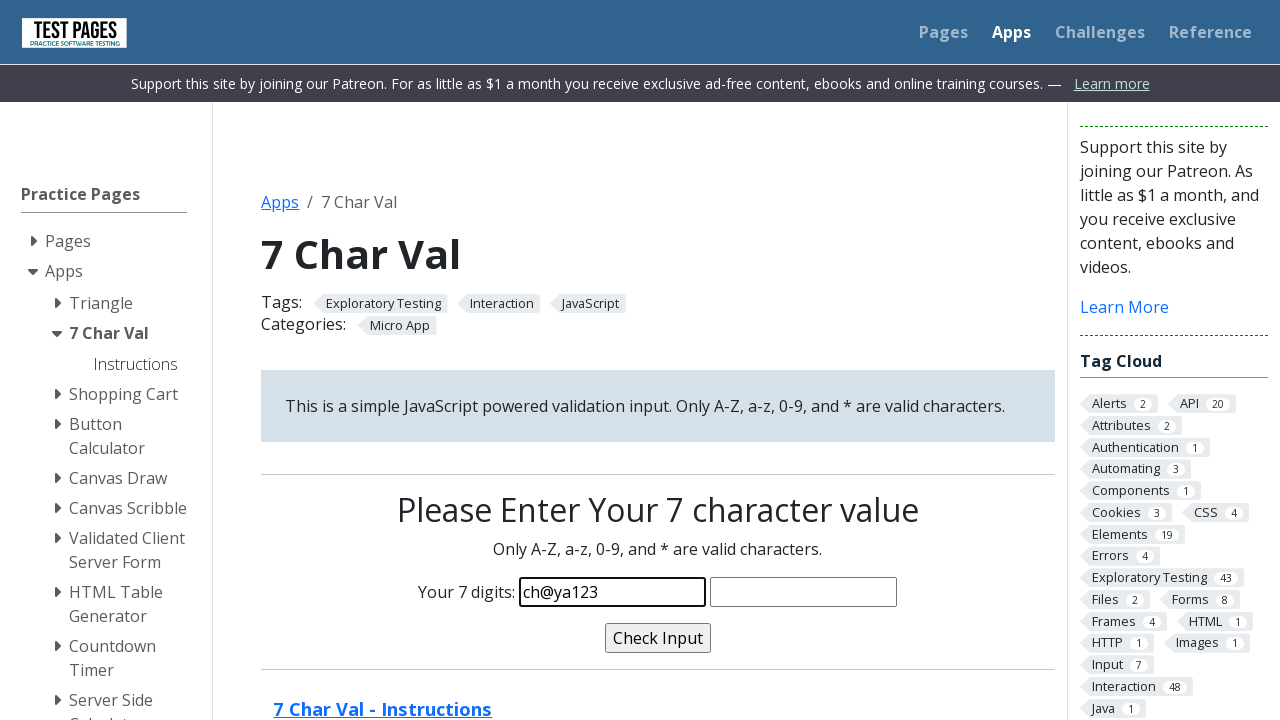

Clicked validate button at (658, 638) on input[name='validate']
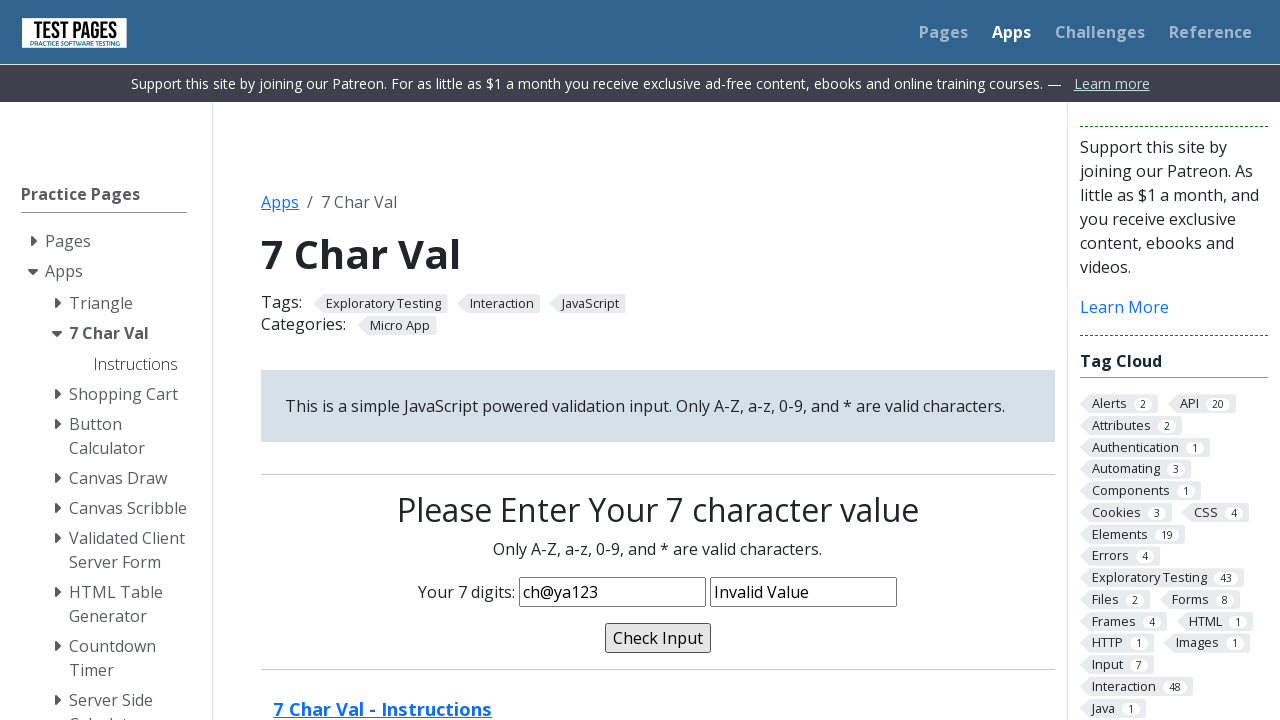

Retrieved validation message from input field
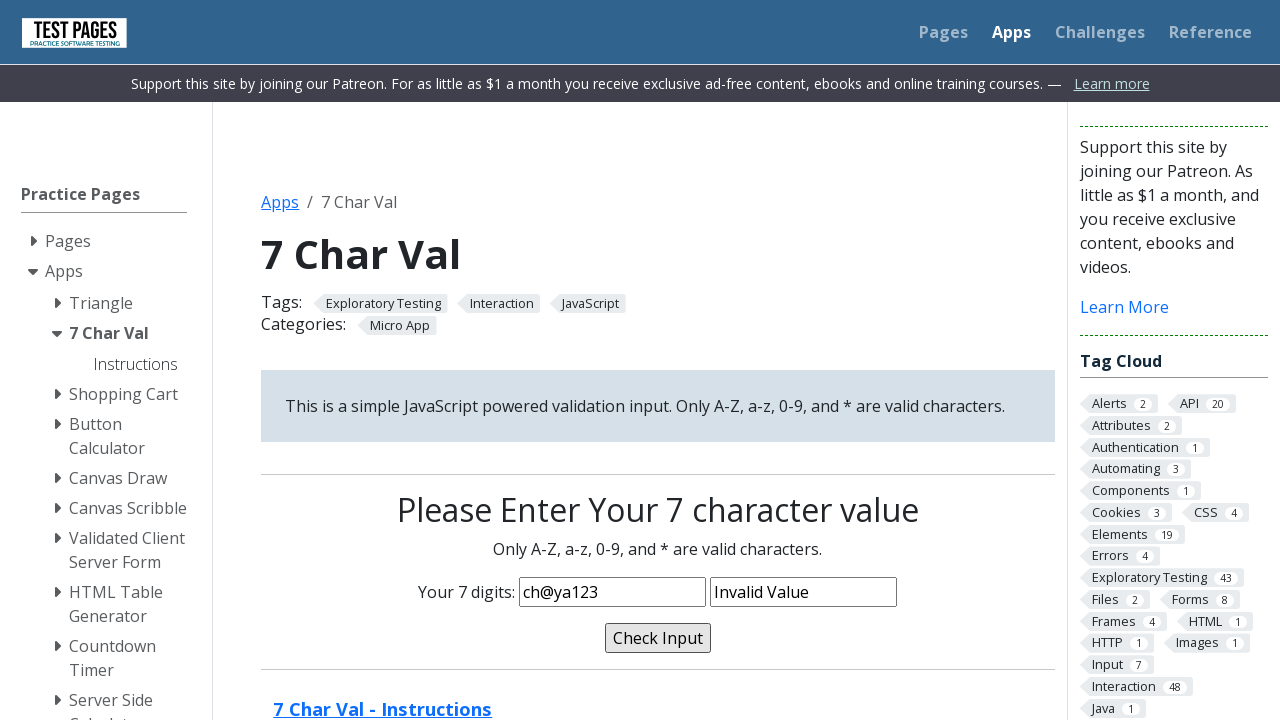

Verified validation message equals 'Invalid Value'
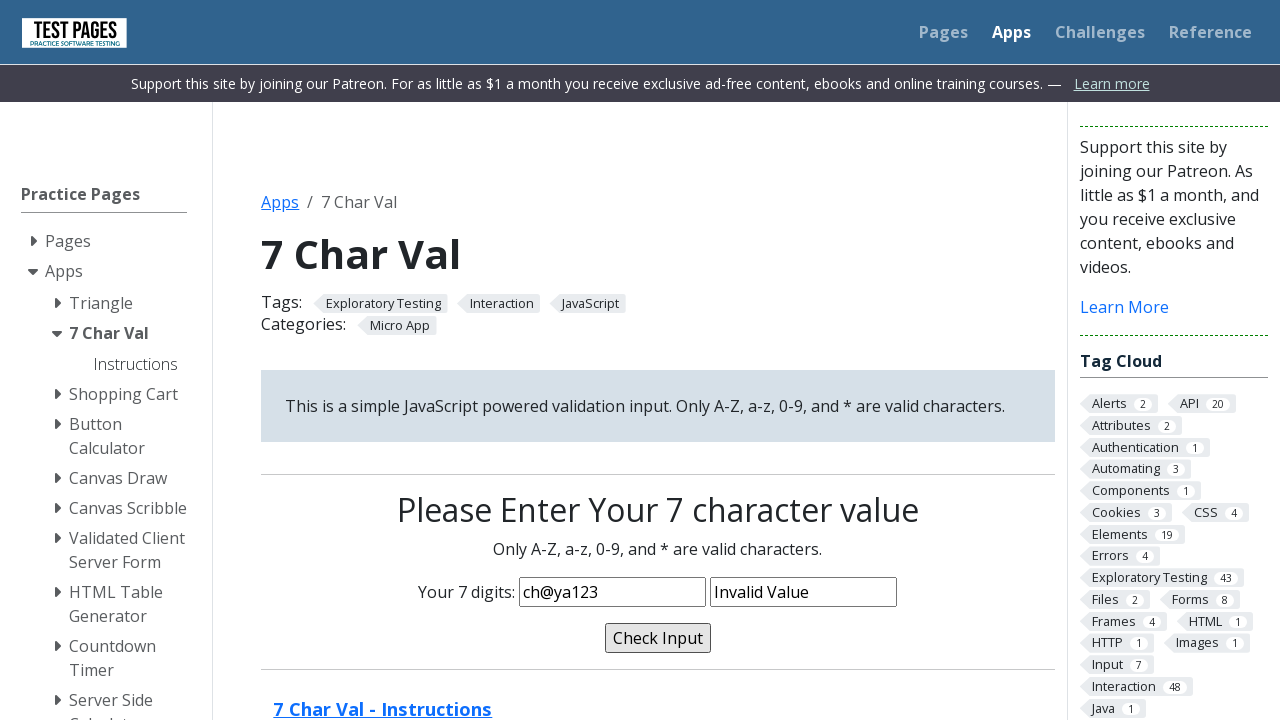

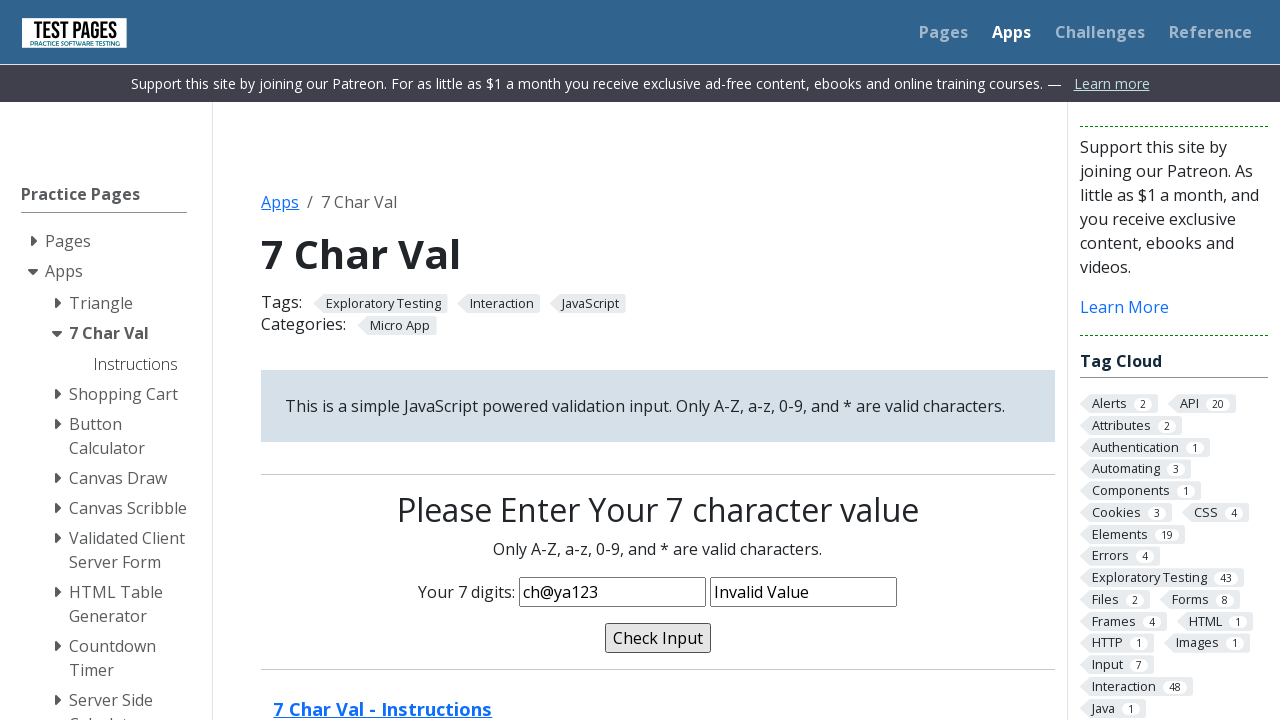